Tests scrolling to an element and filling out a form with name and date fields on a scroll test page

Starting URL: https://formy-project.herokuapp.com/scroll

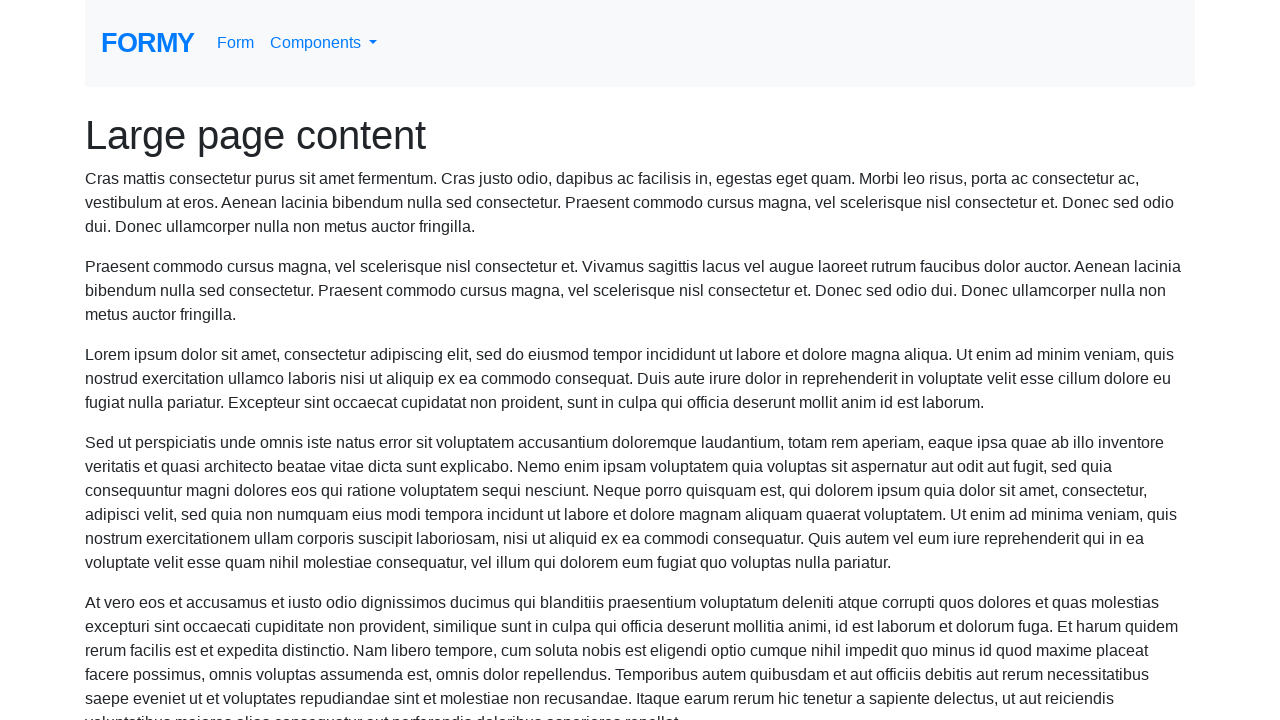

Located the name field element
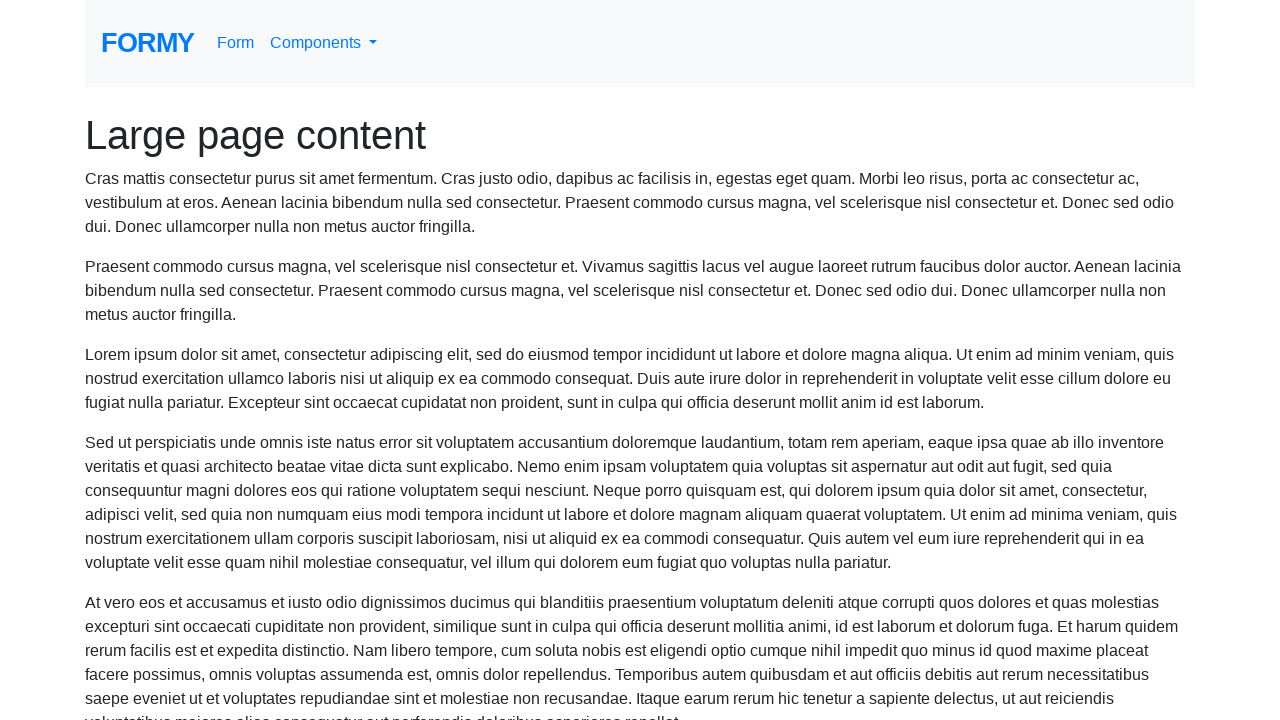

Scrolled to name field
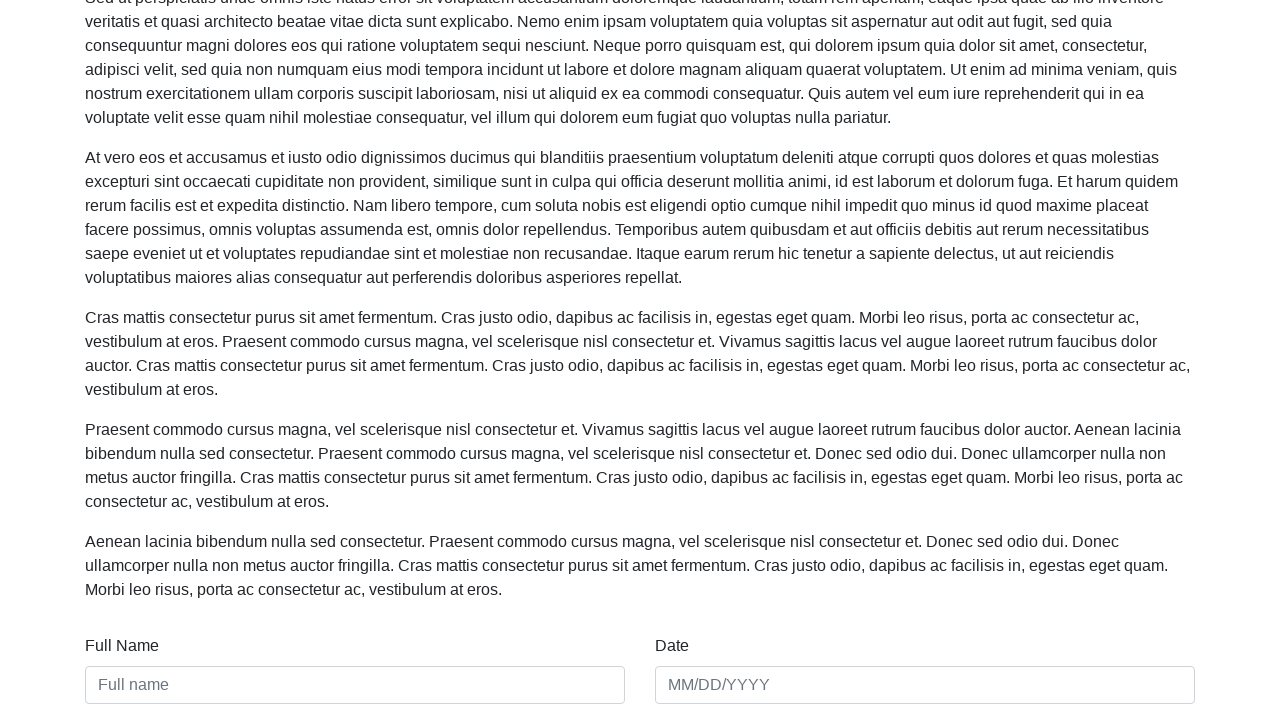

Filled name field with 'Marcus Thompson' on #name
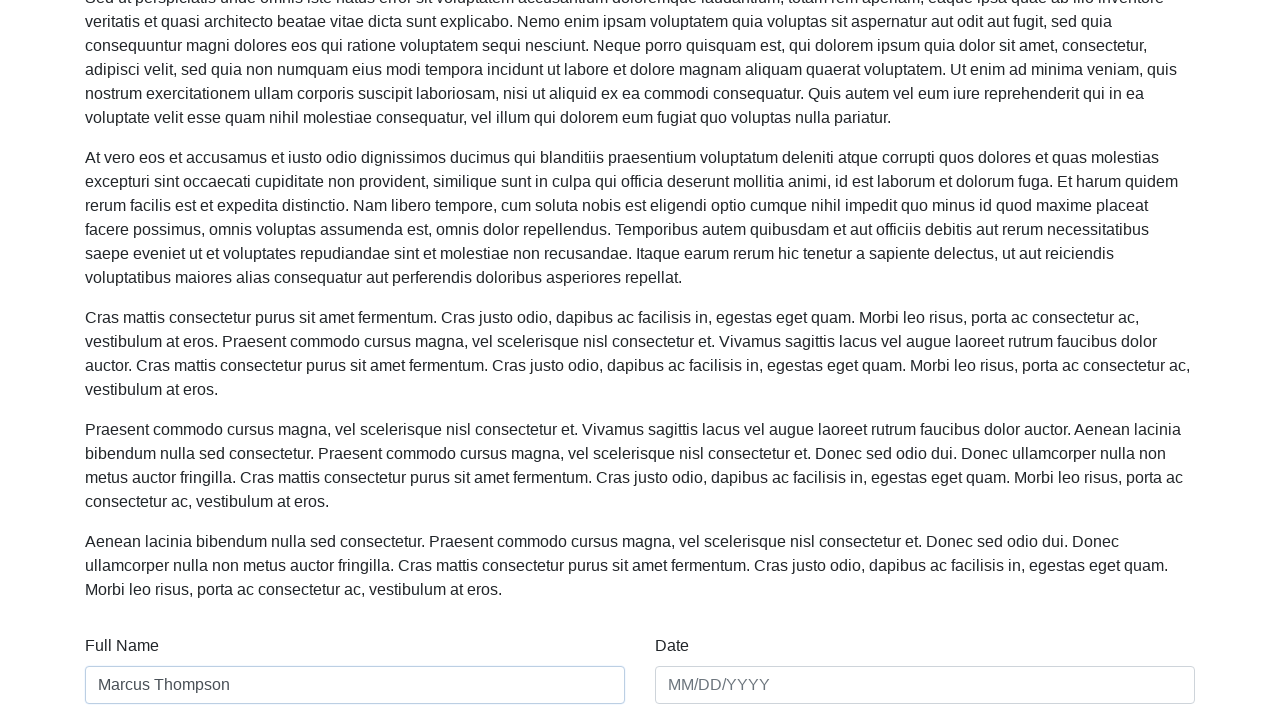

Filled date field with '03/15/2024' on #date
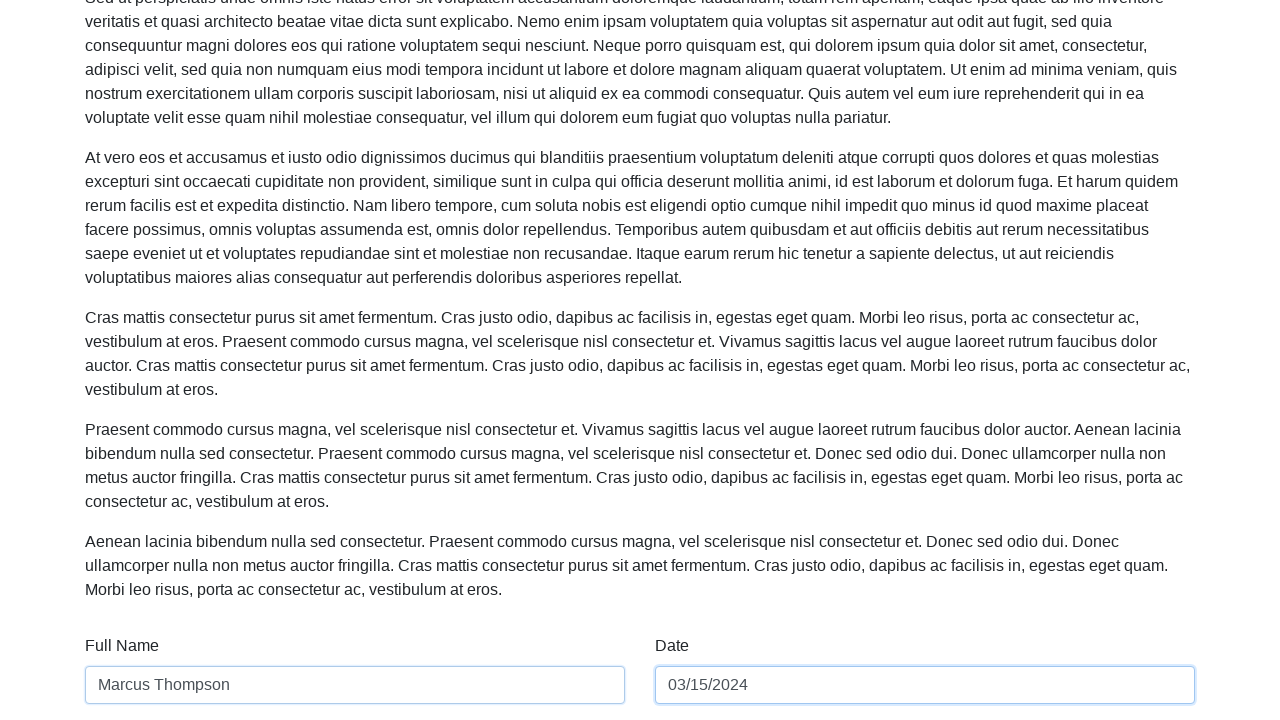

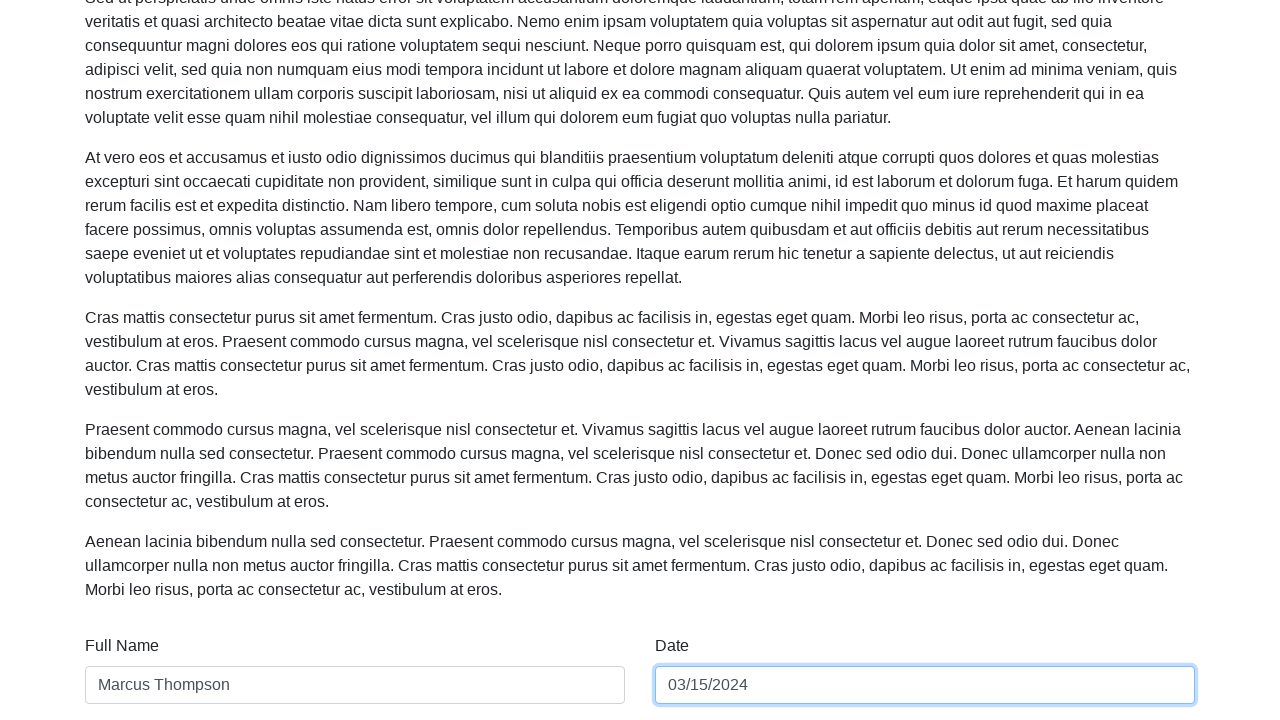